Demonstrates drag and drop by offset, dragging source element to target element's position

Starting URL: https://crossbrowsertesting.github.io/drag-and-drop

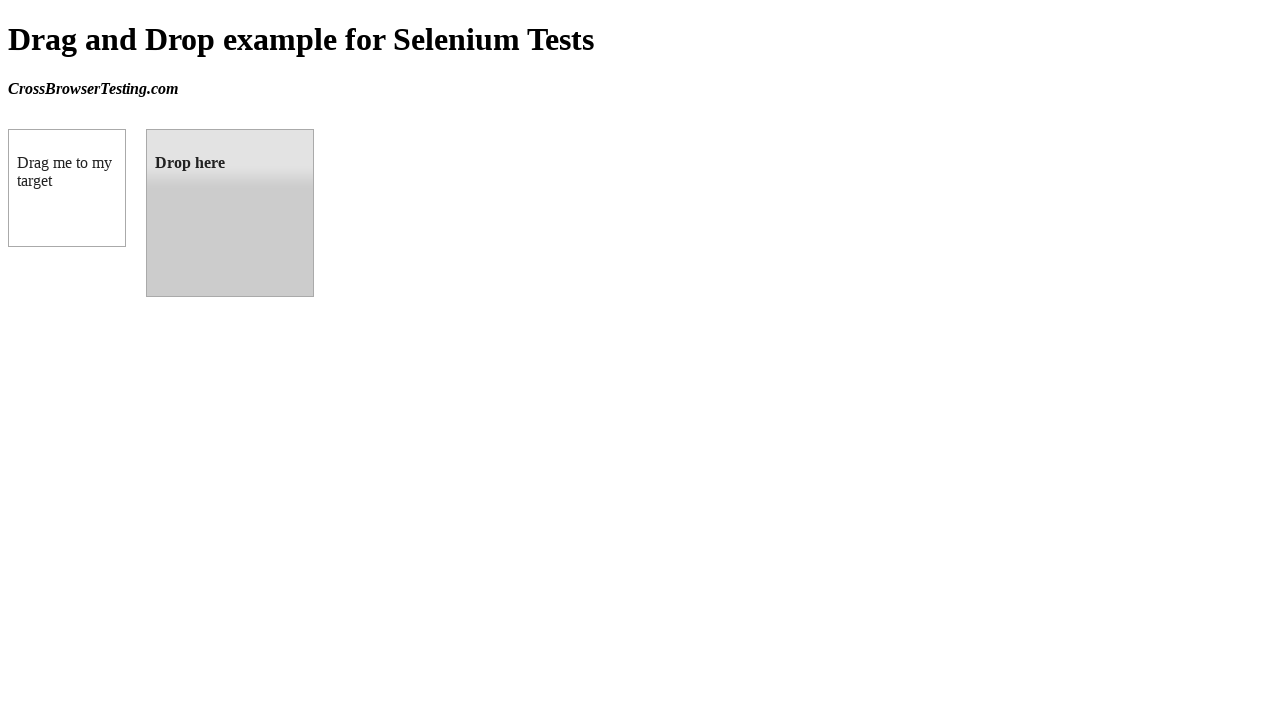

Located draggable source element
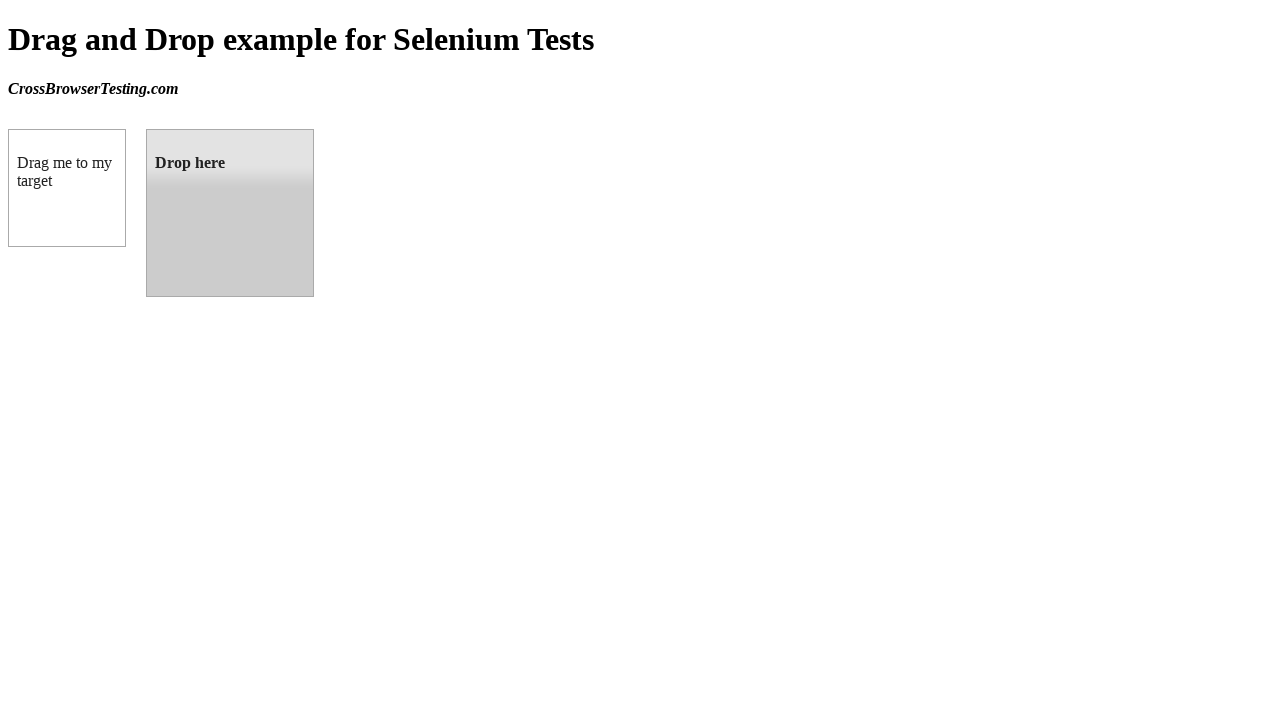

Located droppable target element
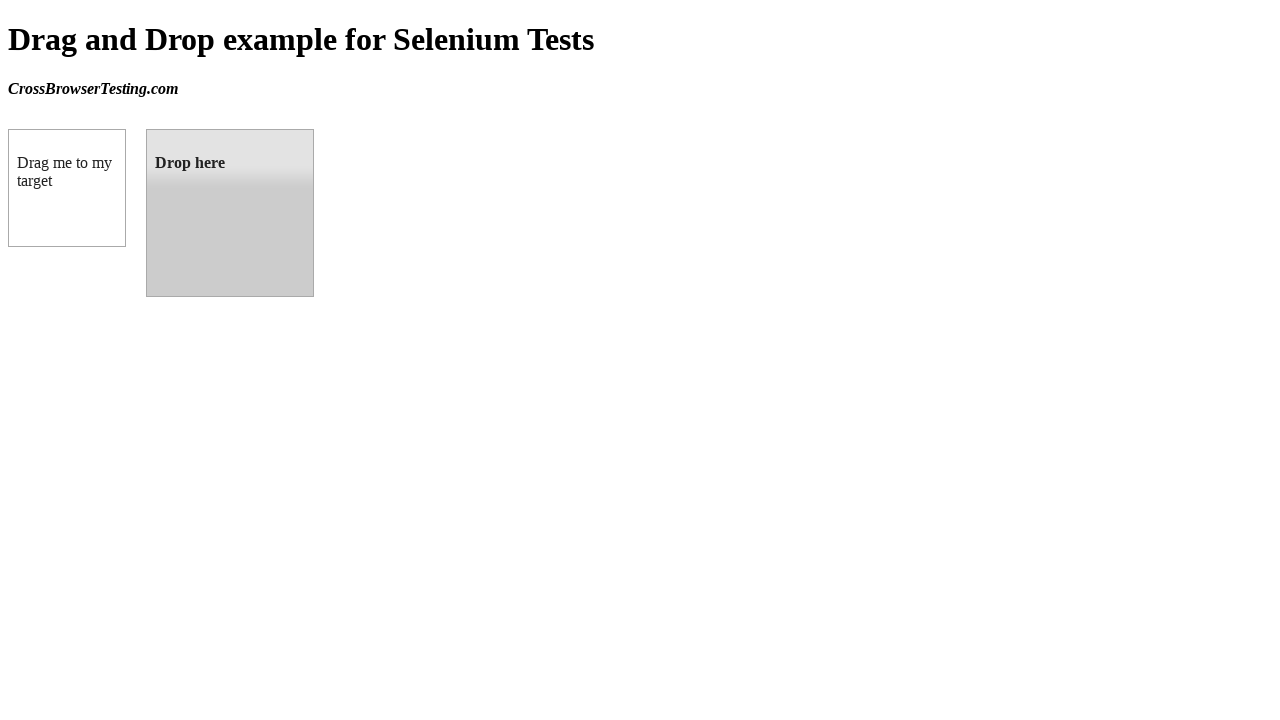

Retrieved target element bounding box position
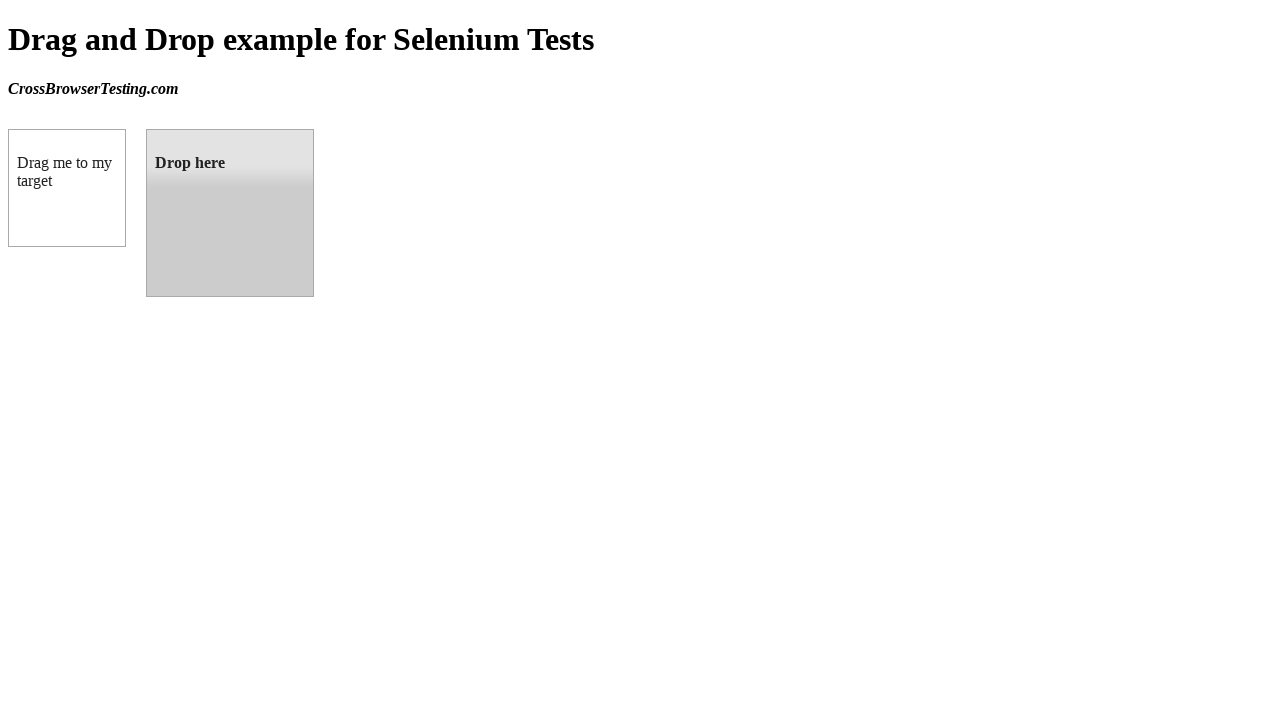

Dragged source element to target element position at (230, 213)
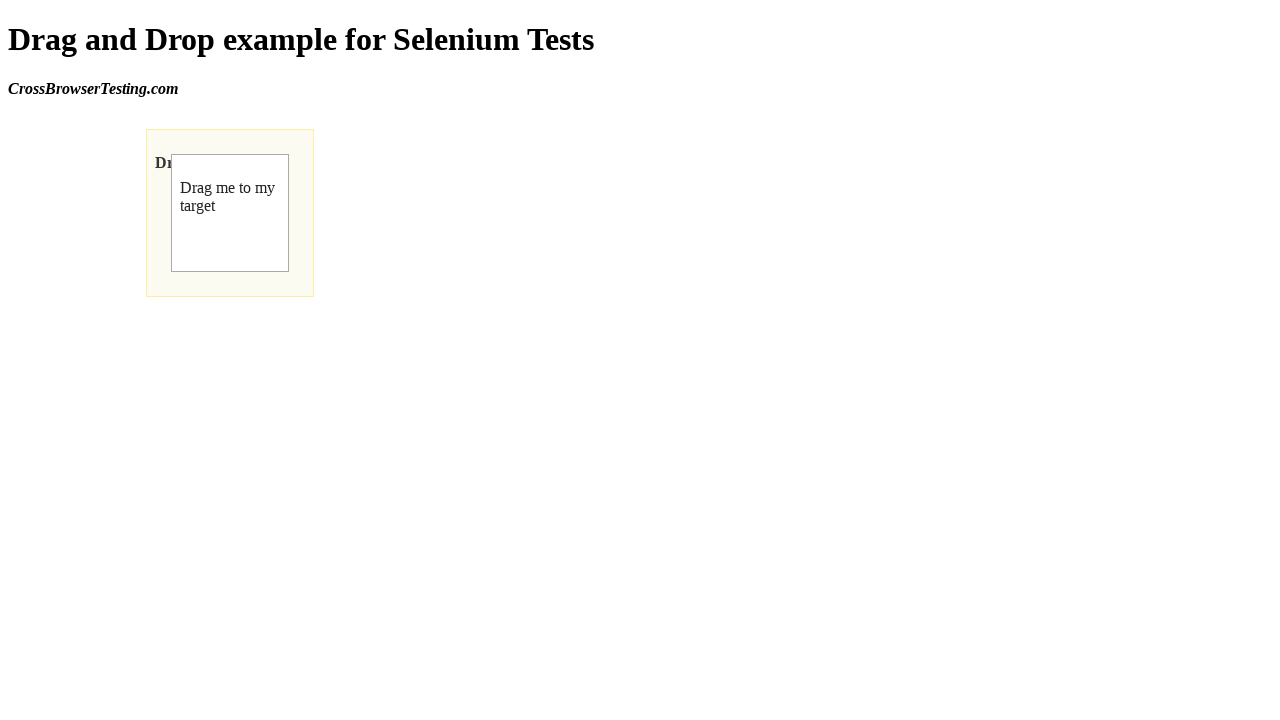

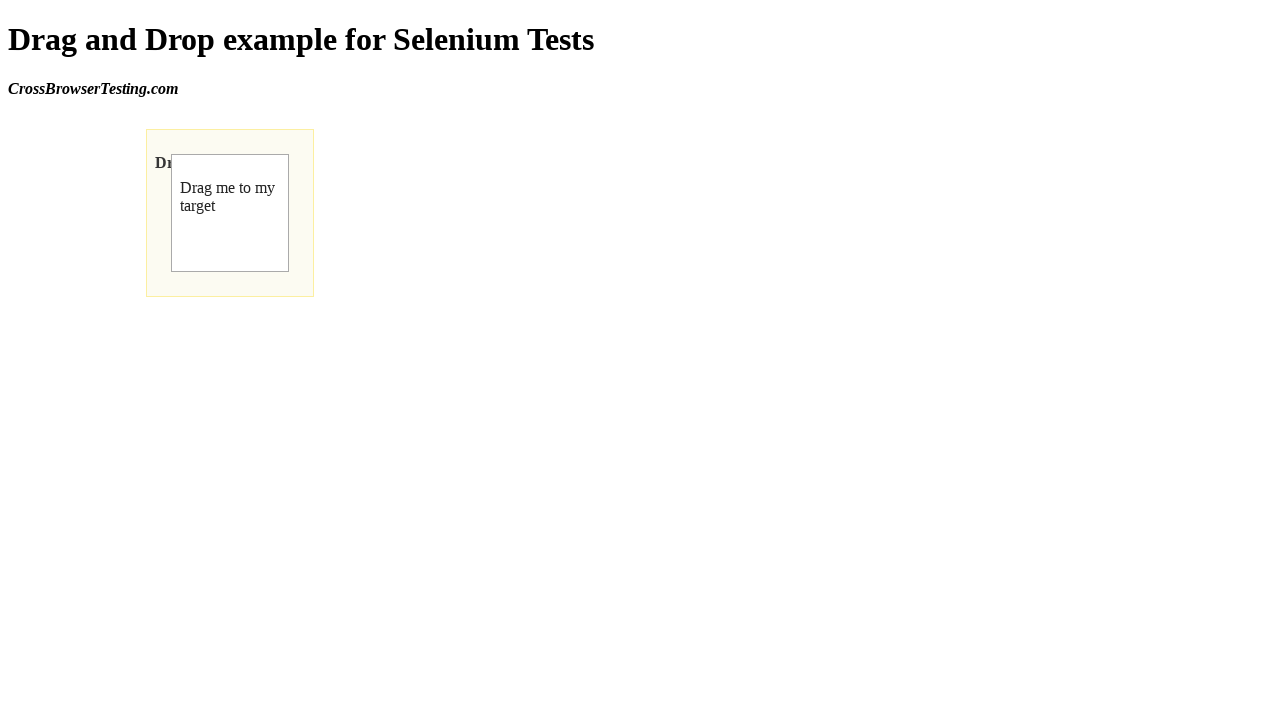